Tests checkbox functionality by verifying initial state, clicking a Senior Citizen Discount checkbox, and confirming it becomes selected

Starting URL: https://rahulshettyacademy.com/dropdownsPractise/

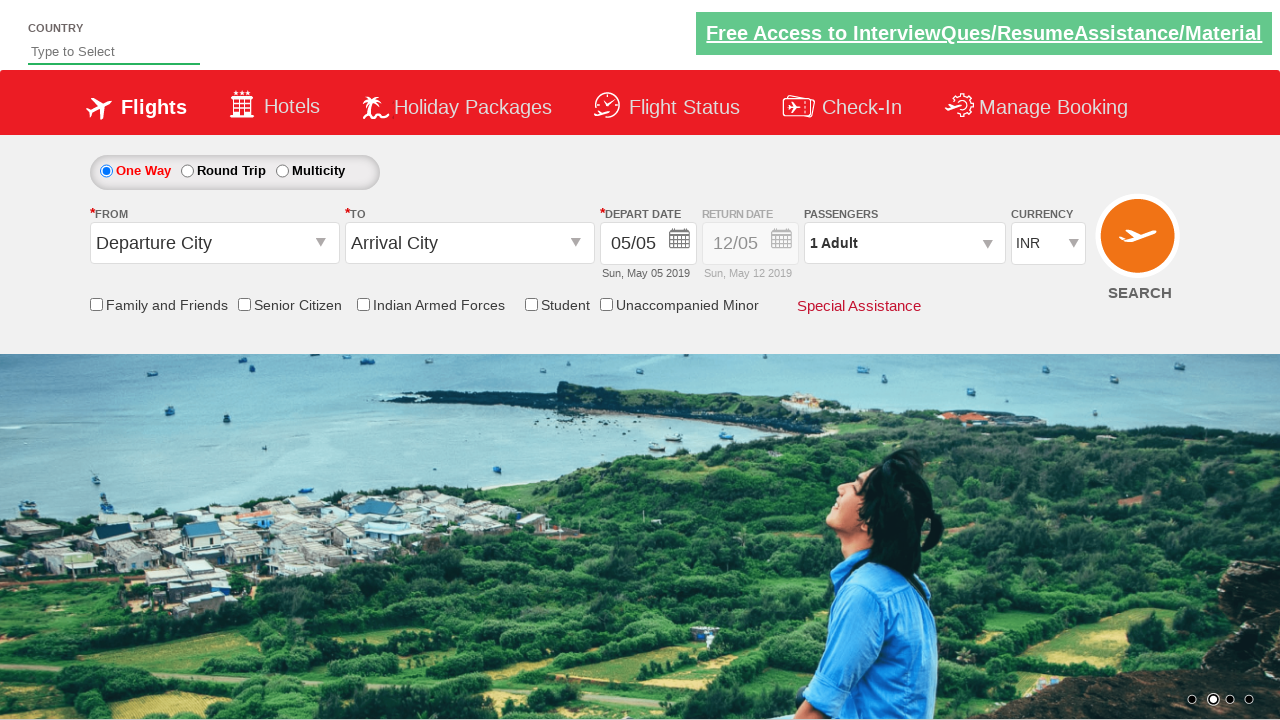

Verified Senior Citizen Discount checkbox is initially unchecked
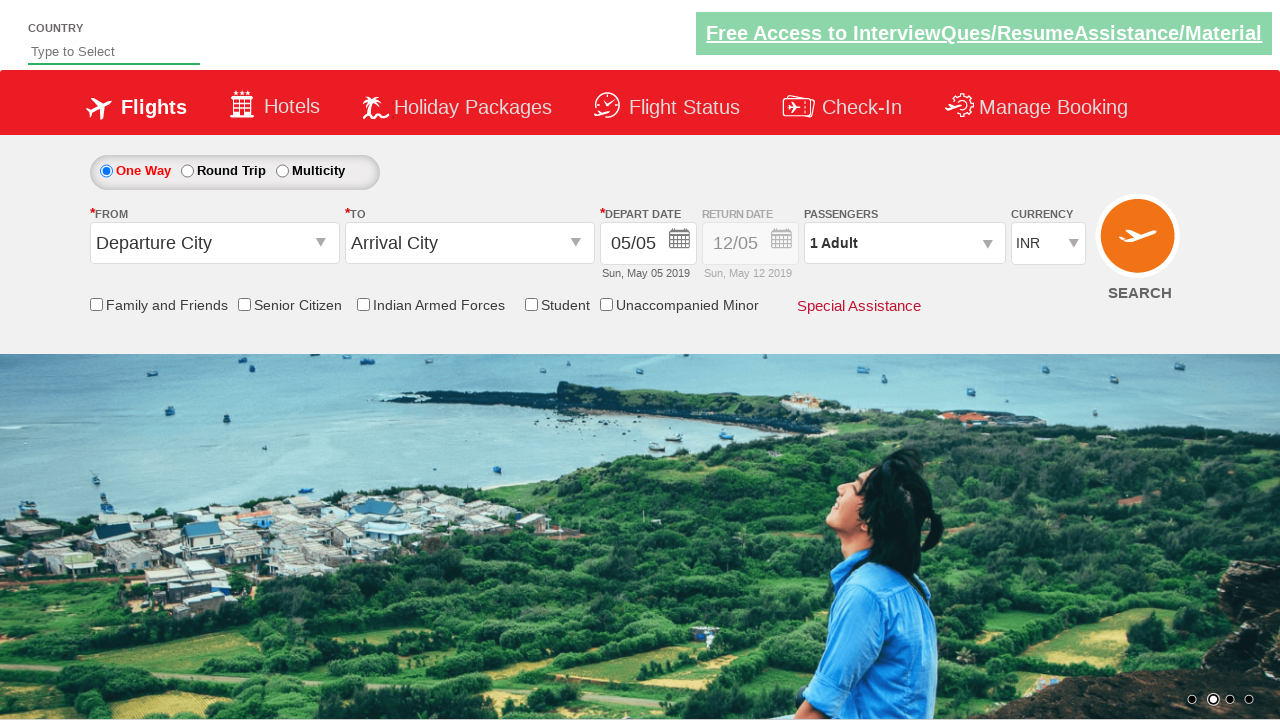

Clicked Senior Citizen Discount checkbox at (244, 304) on input[id*='SeniorCitizenDiscount']
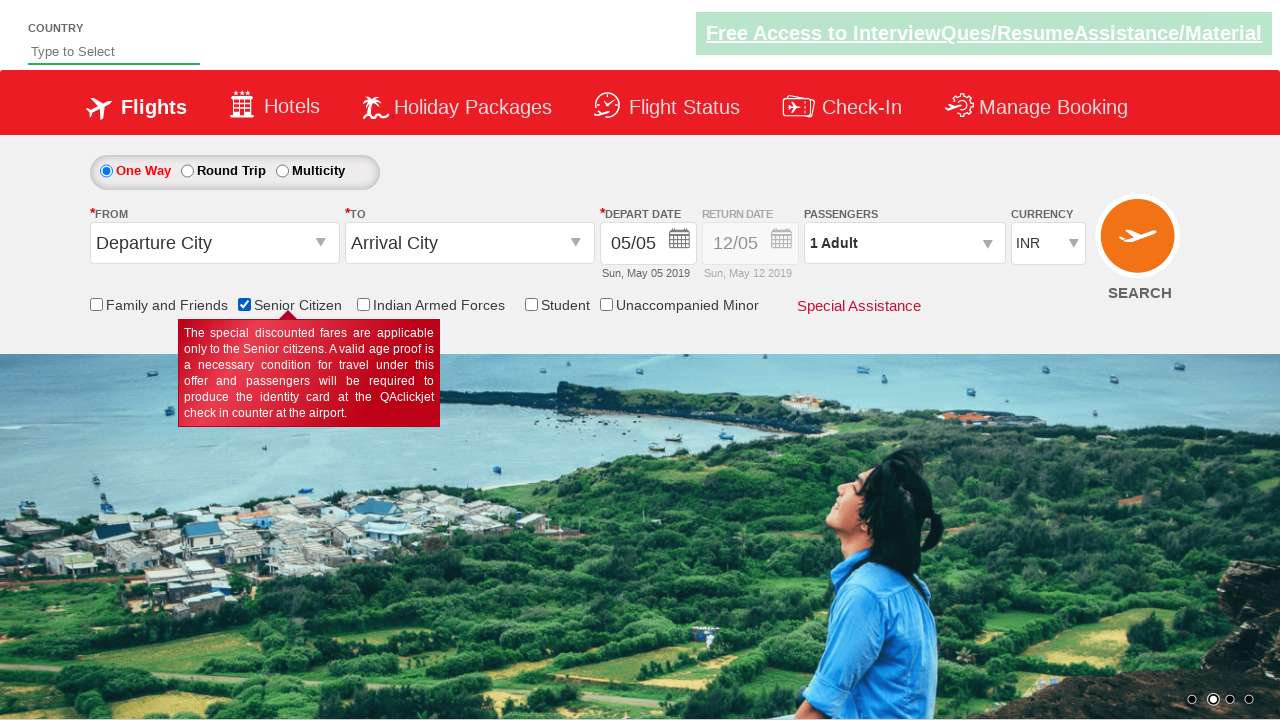

Verified Senior Citizen Discount checkbox is now selected
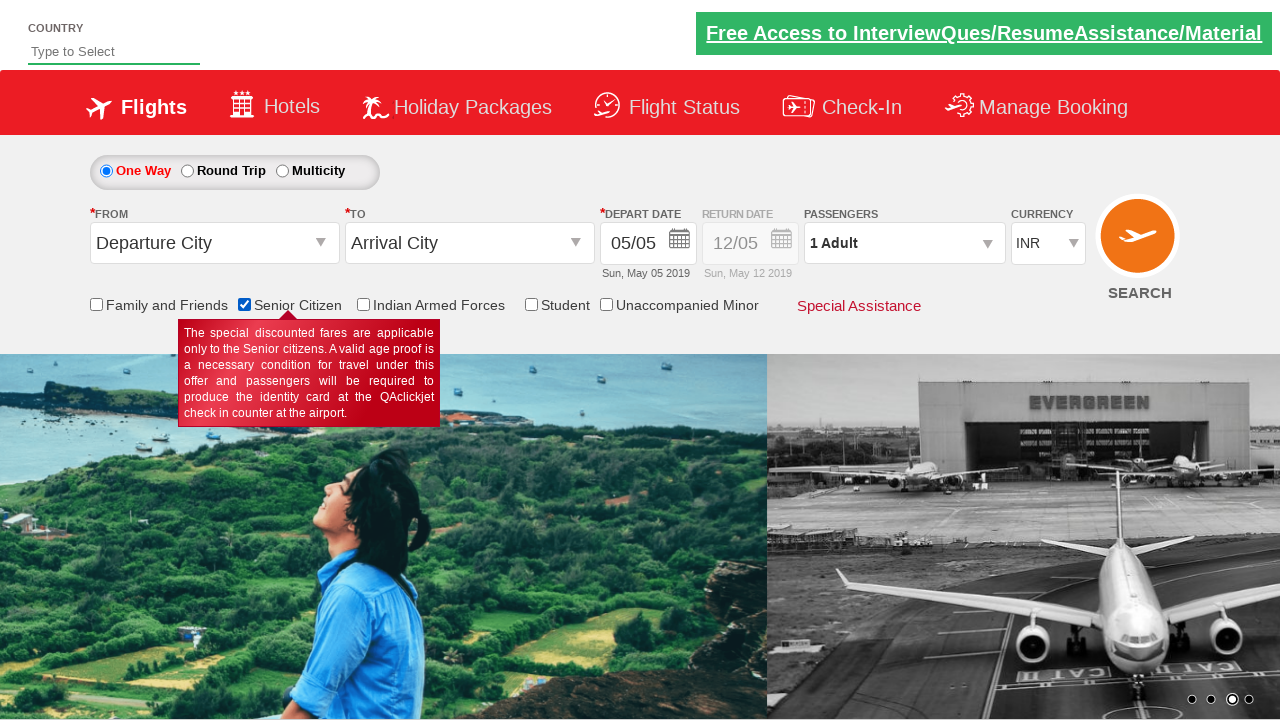

Counted total number of checkboxes: 5
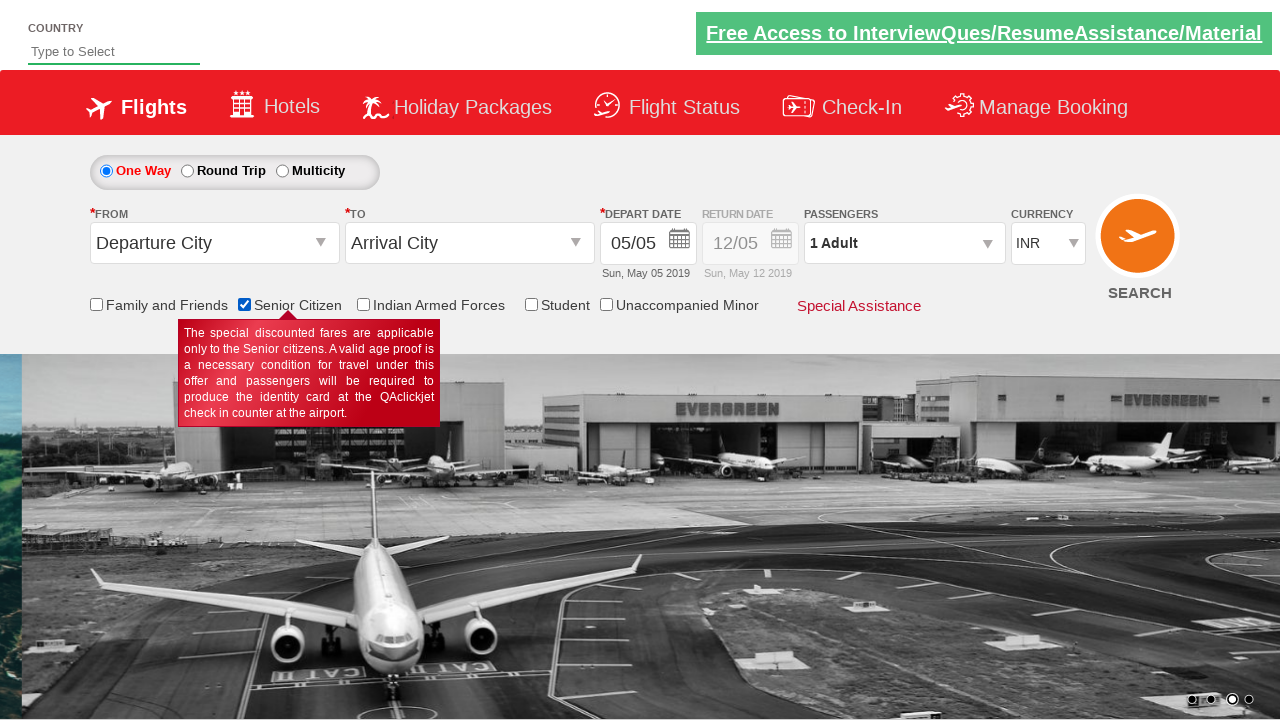

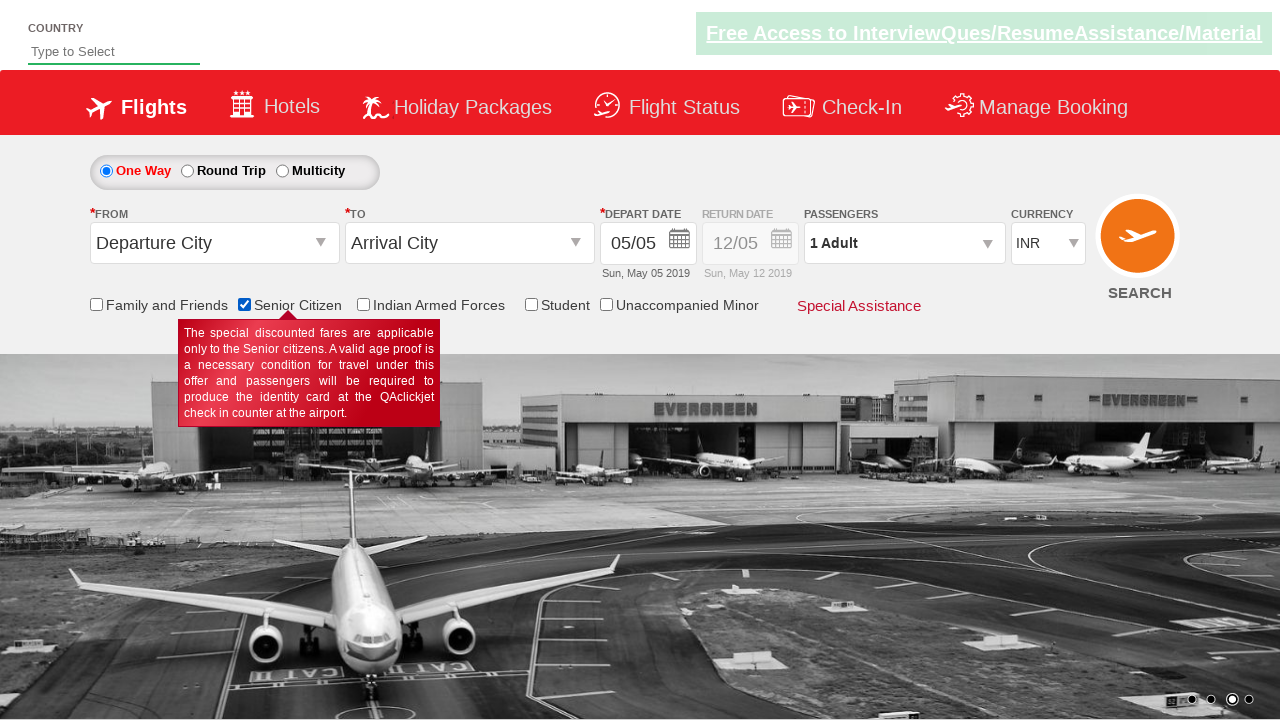